Tests filtering to display all todo items after filtering

Starting URL: https://demo.playwright.dev/todomvc

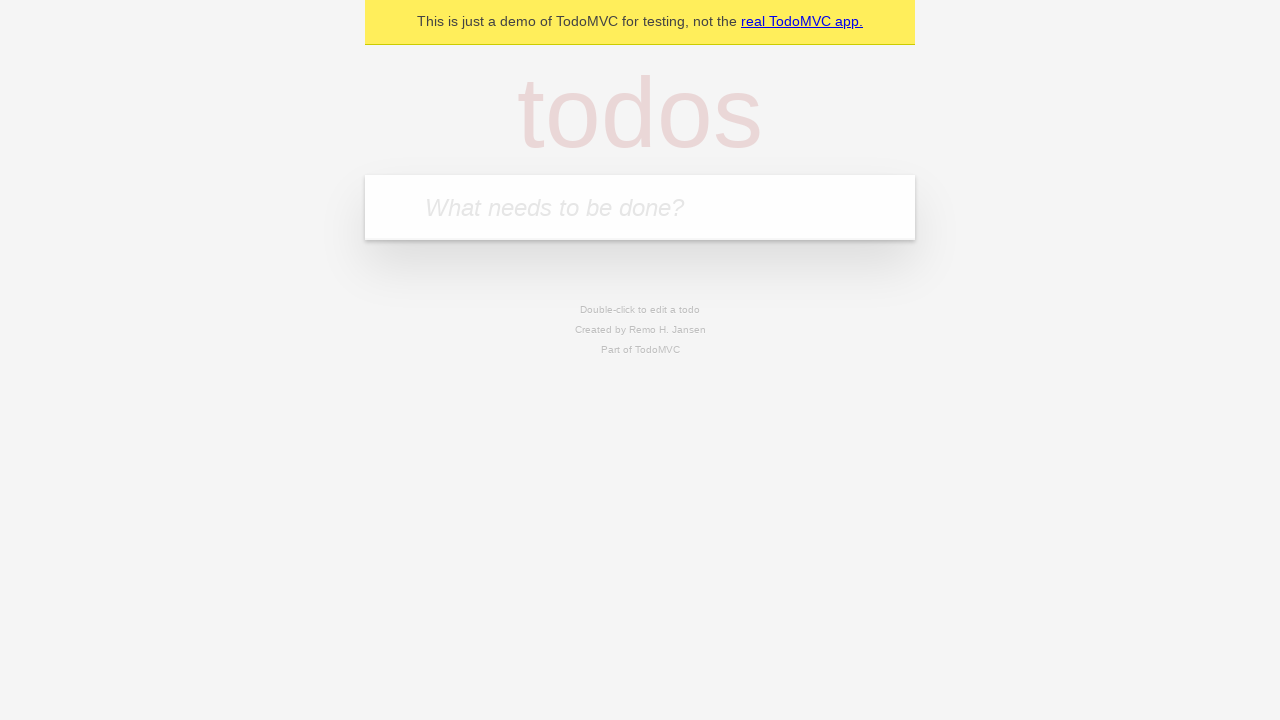

Filled new todo field with 'buy some cheese' on .new-todo
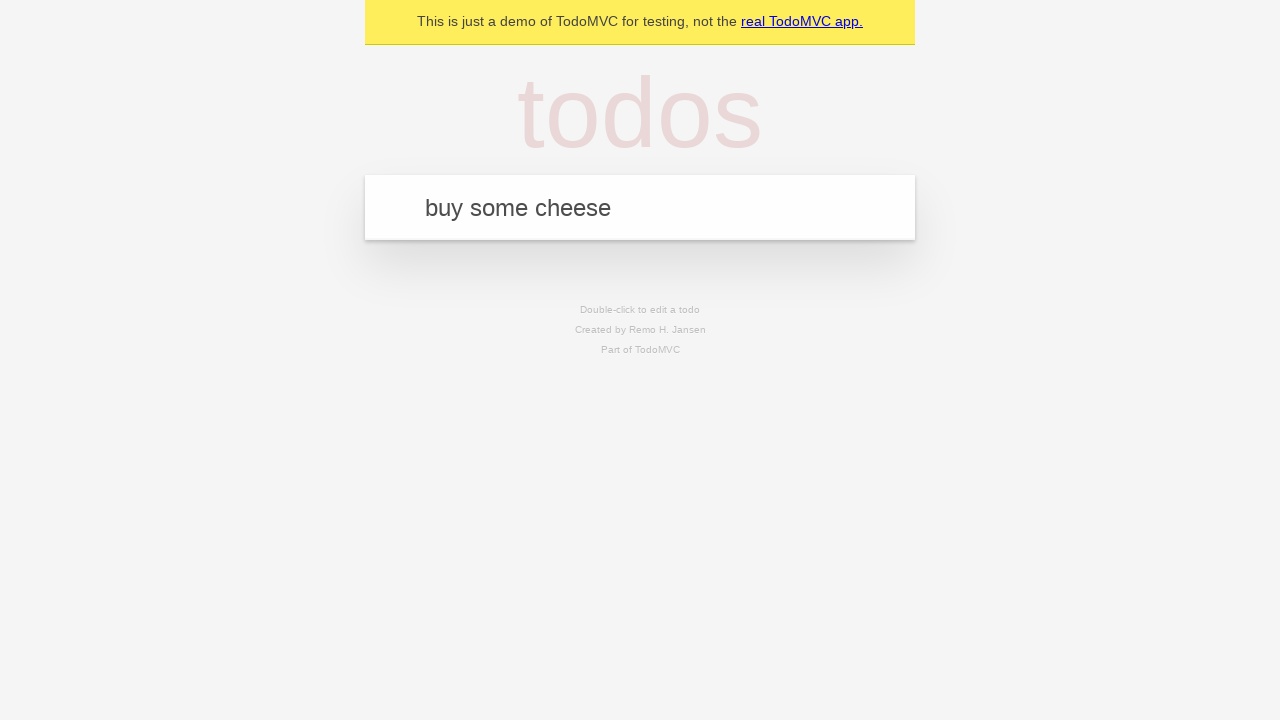

Pressed Enter to add first todo on .new-todo
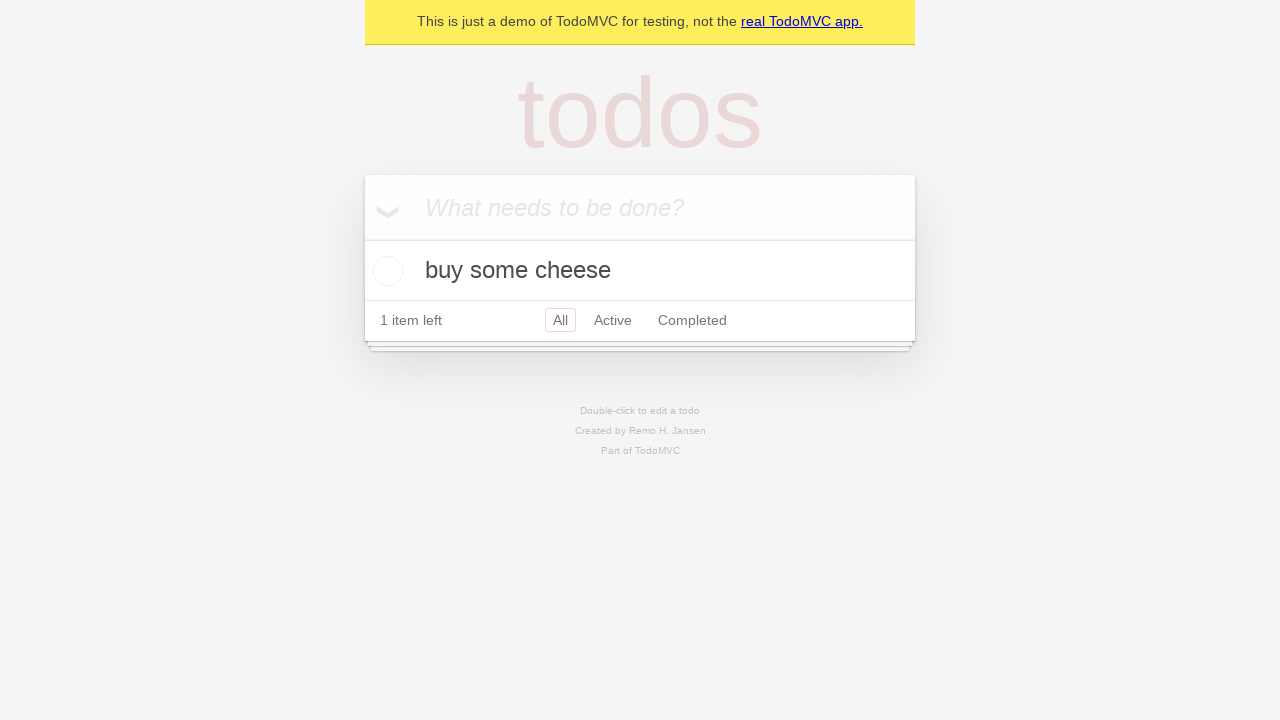

Filled new todo field with 'feed the cat' on .new-todo
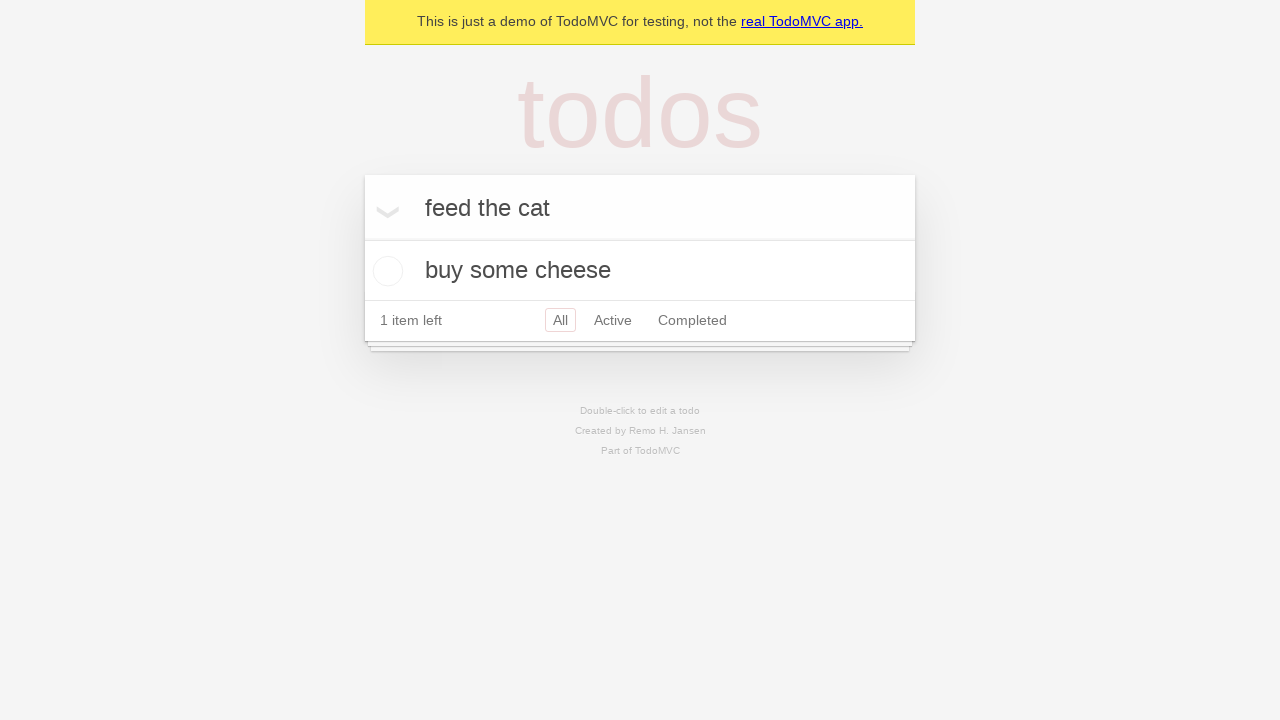

Pressed Enter to add second todo on .new-todo
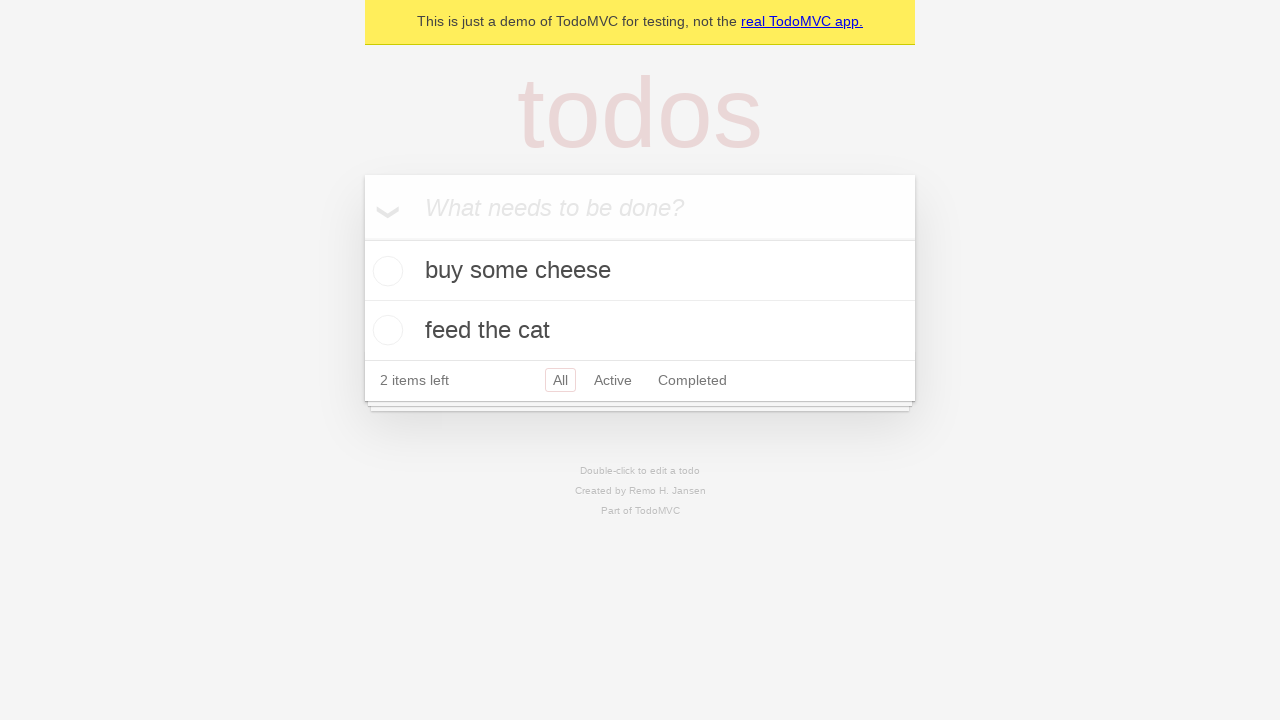

Filled new todo field with 'book a doctors appointment' on .new-todo
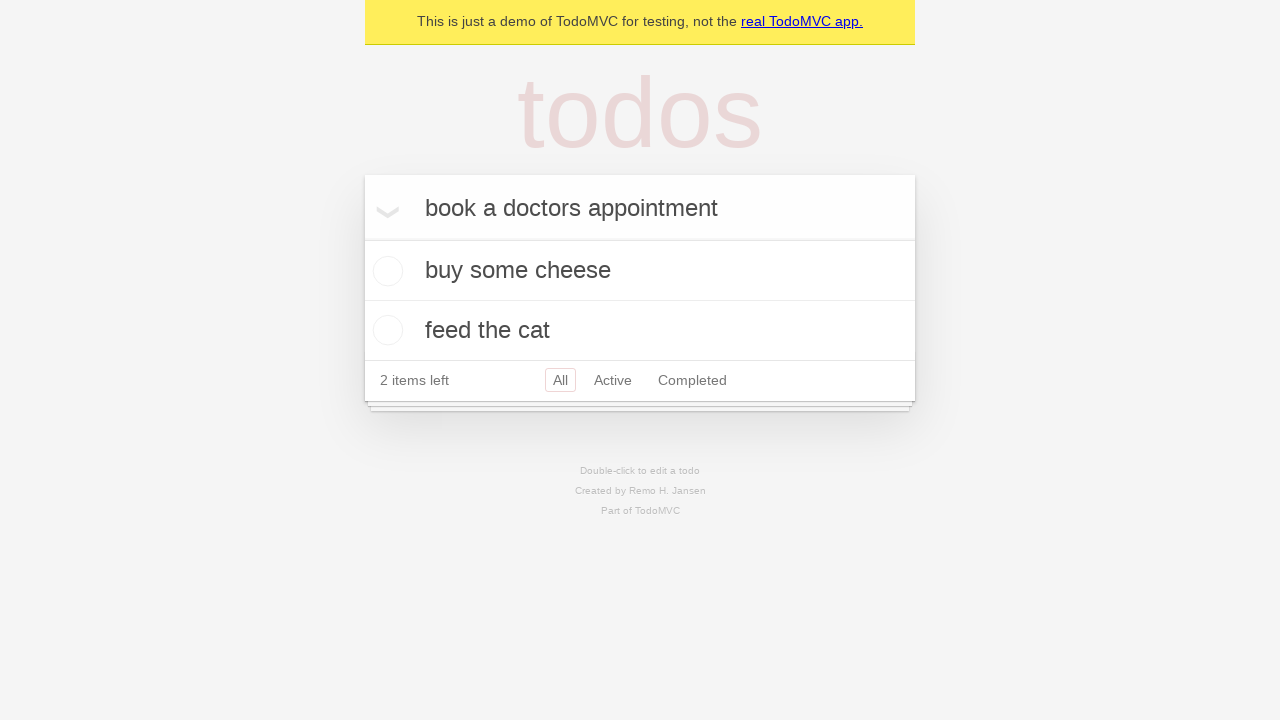

Pressed Enter to add third todo on .new-todo
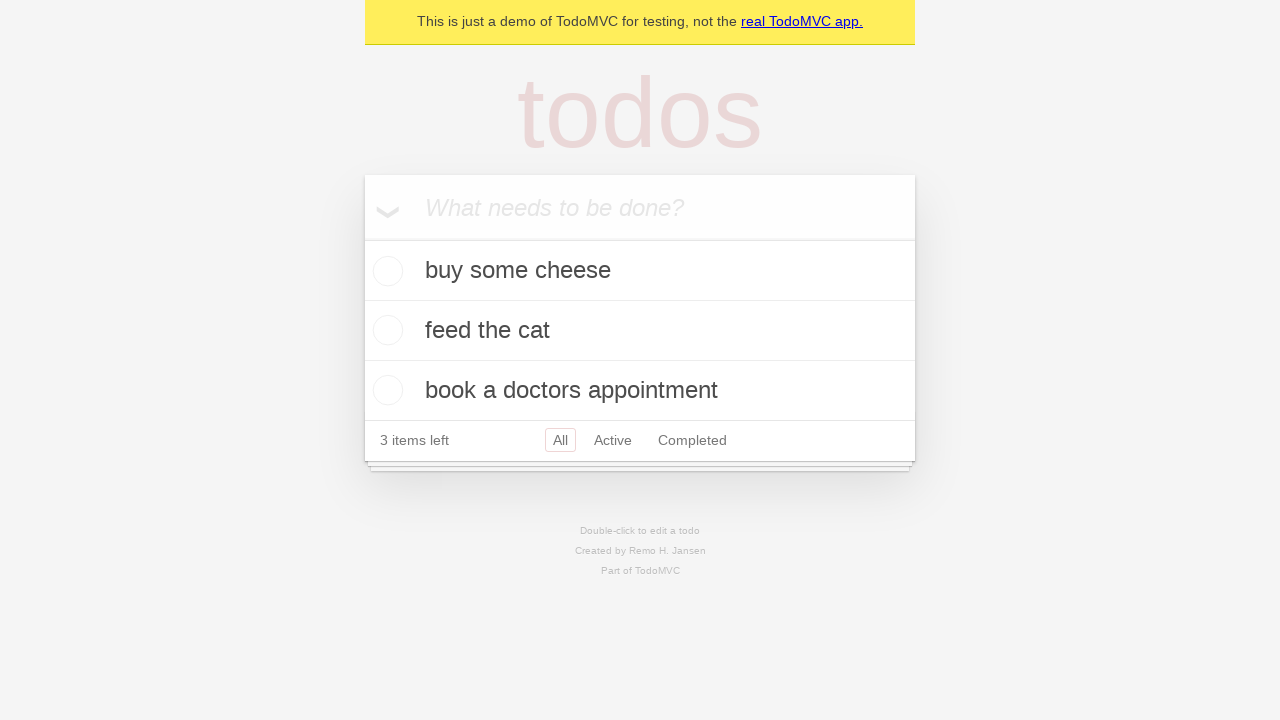

All three todos loaded
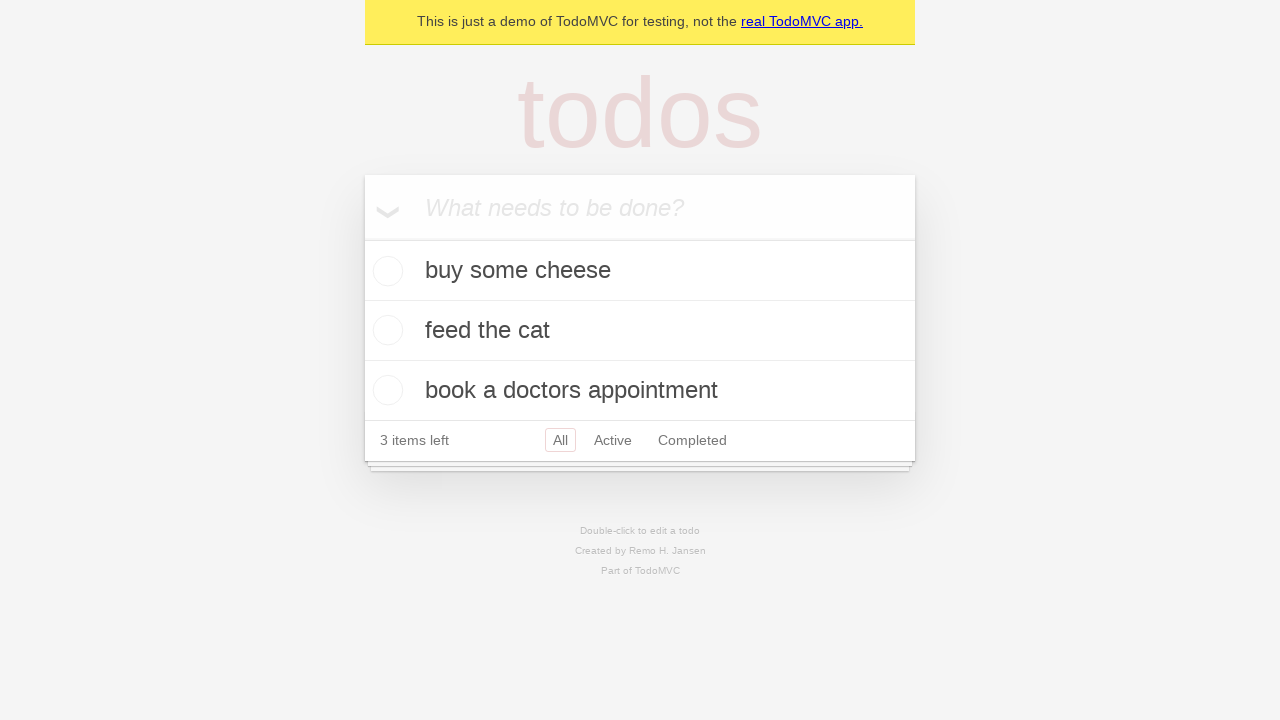

Checked the second todo 'feed the cat' at (385, 330) on .todo-list li .toggle >> nth=1
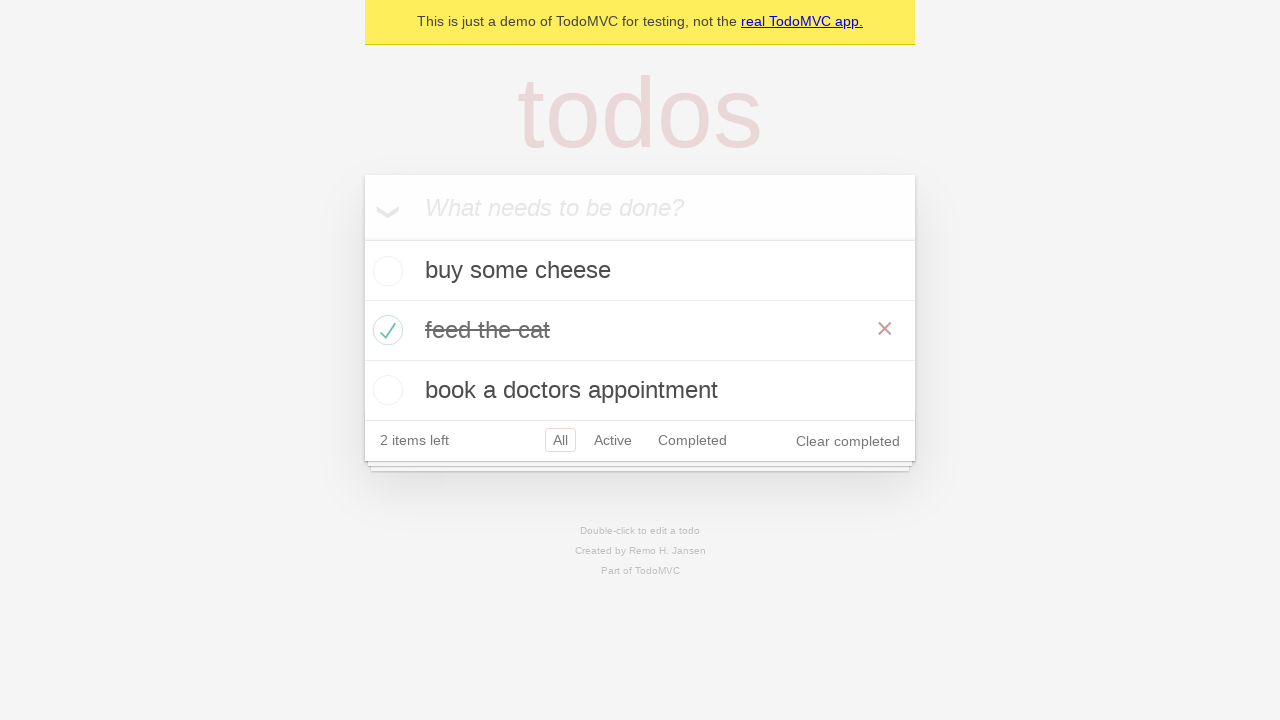

Clicked 'Active' filter to show only active todos at (613, 440) on .filters >> text=Active
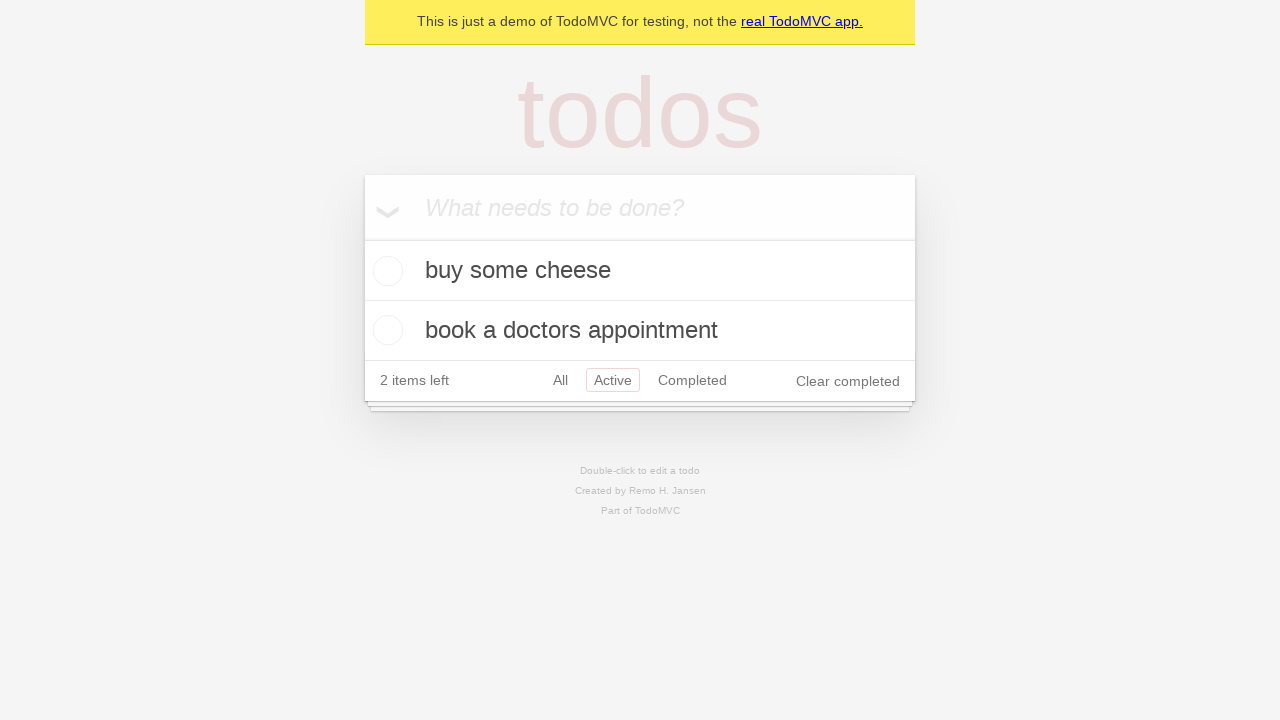

Clicked 'Completed' filter to show only completed todos at (692, 380) on .filters >> text=Completed
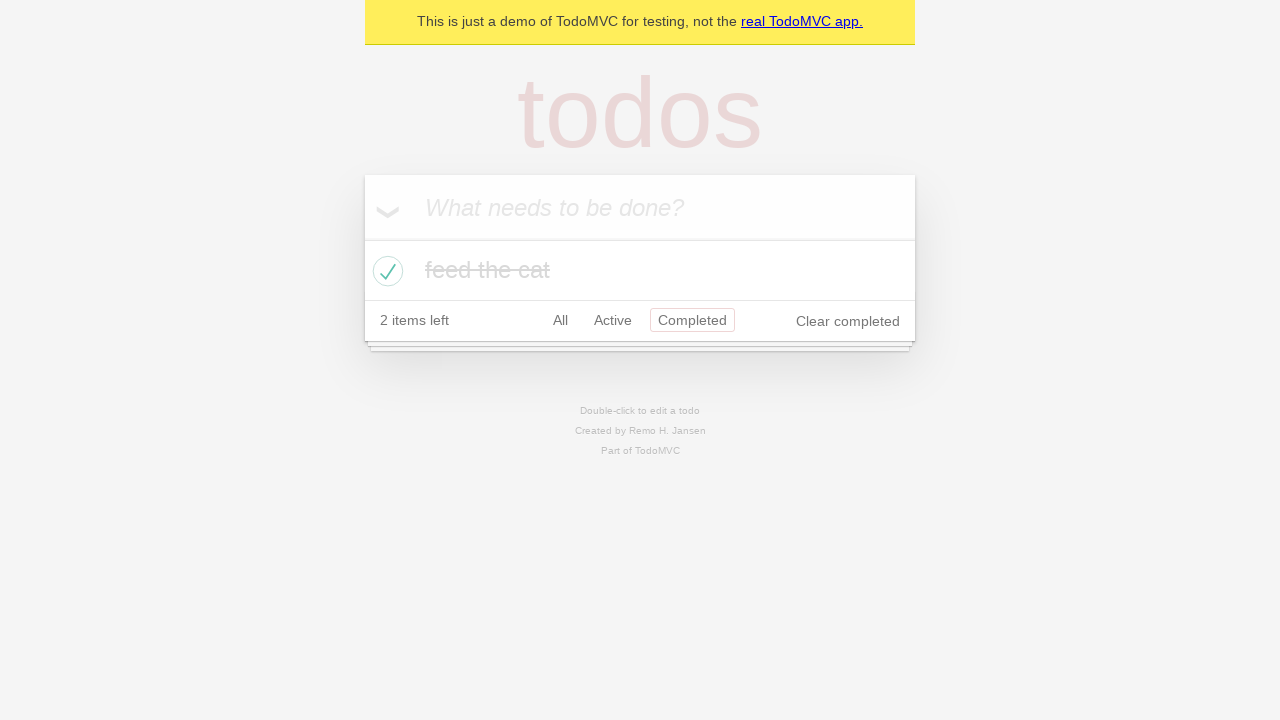

Clicked 'All' filter to display all todo items at (560, 320) on .filters >> text=All
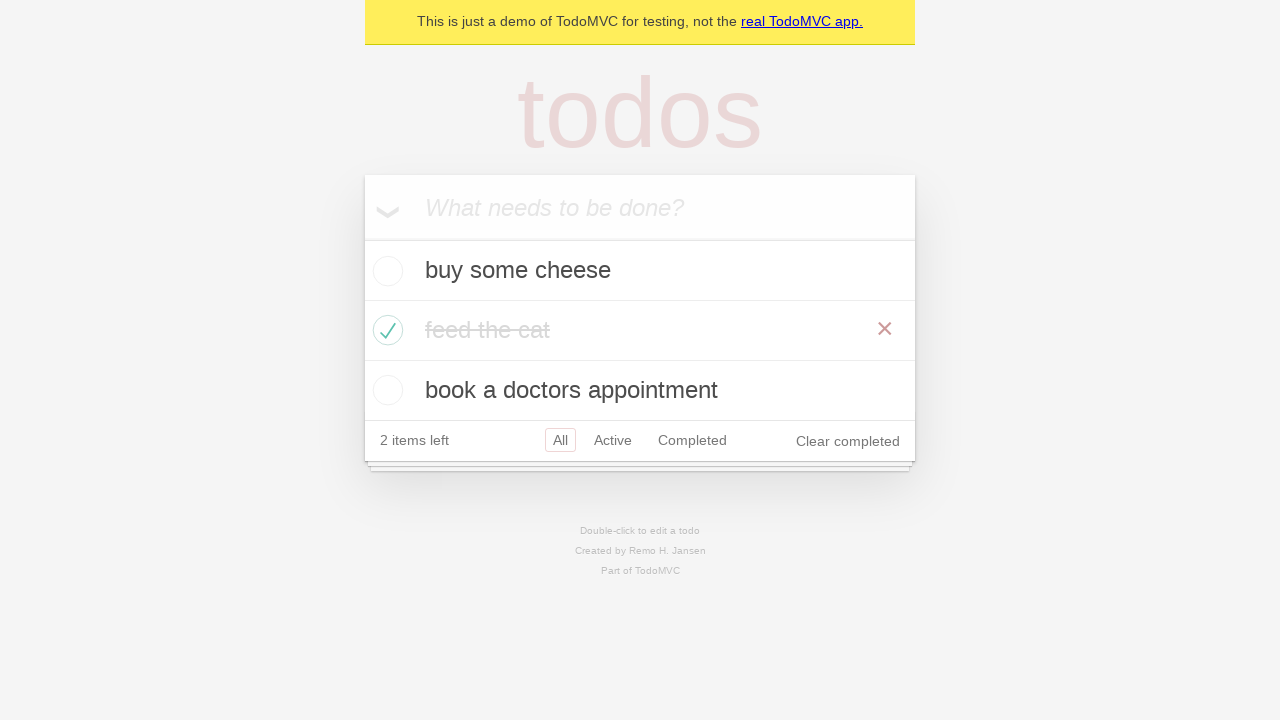

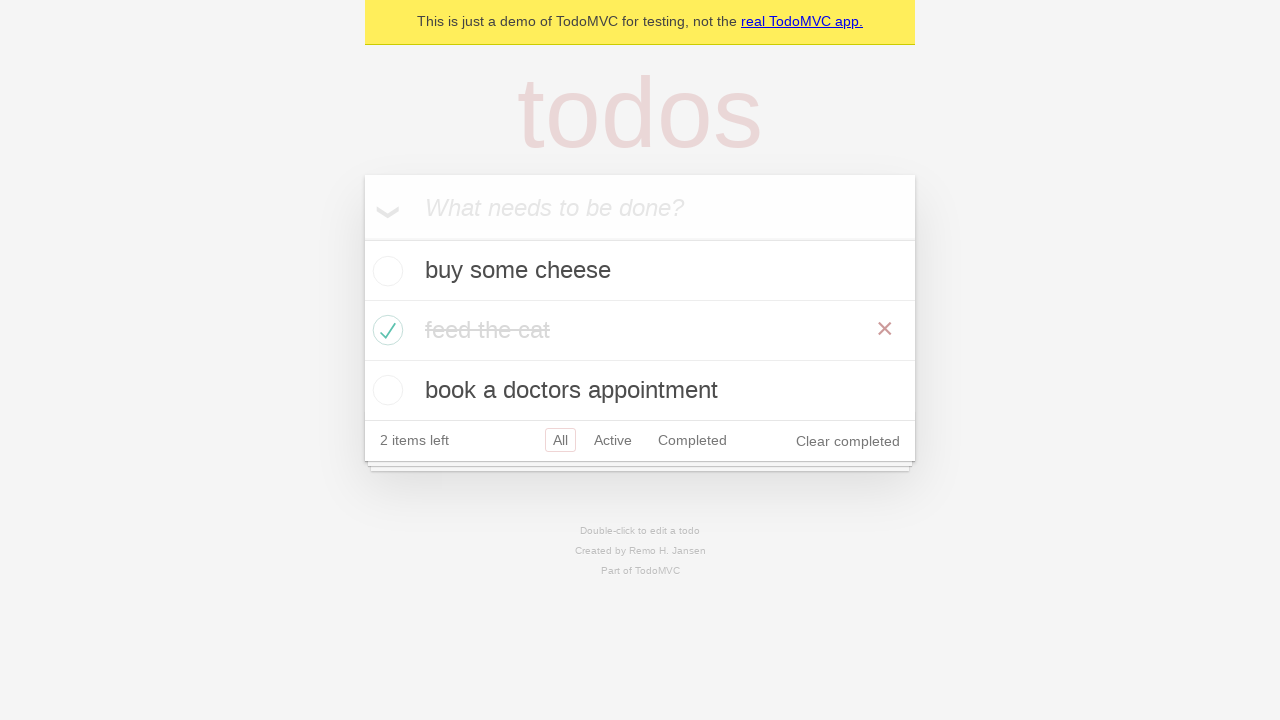